Tests jQuery UI drag and drop functionality by navigating to the droppable demo, dragging an element to a drop zone, and then navigating to the resizable demo

Starting URL: https://jqueryui.com/

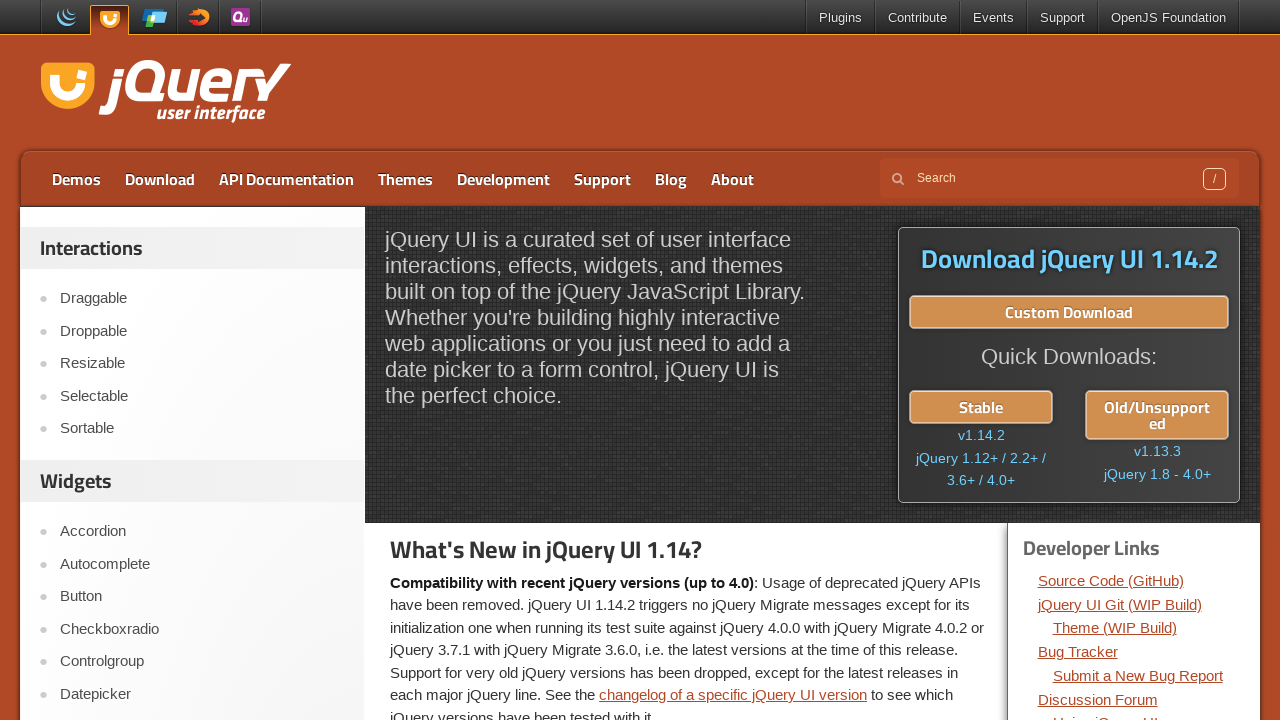

Clicked on Droppable link at (202, 331) on a:text('Droppable')
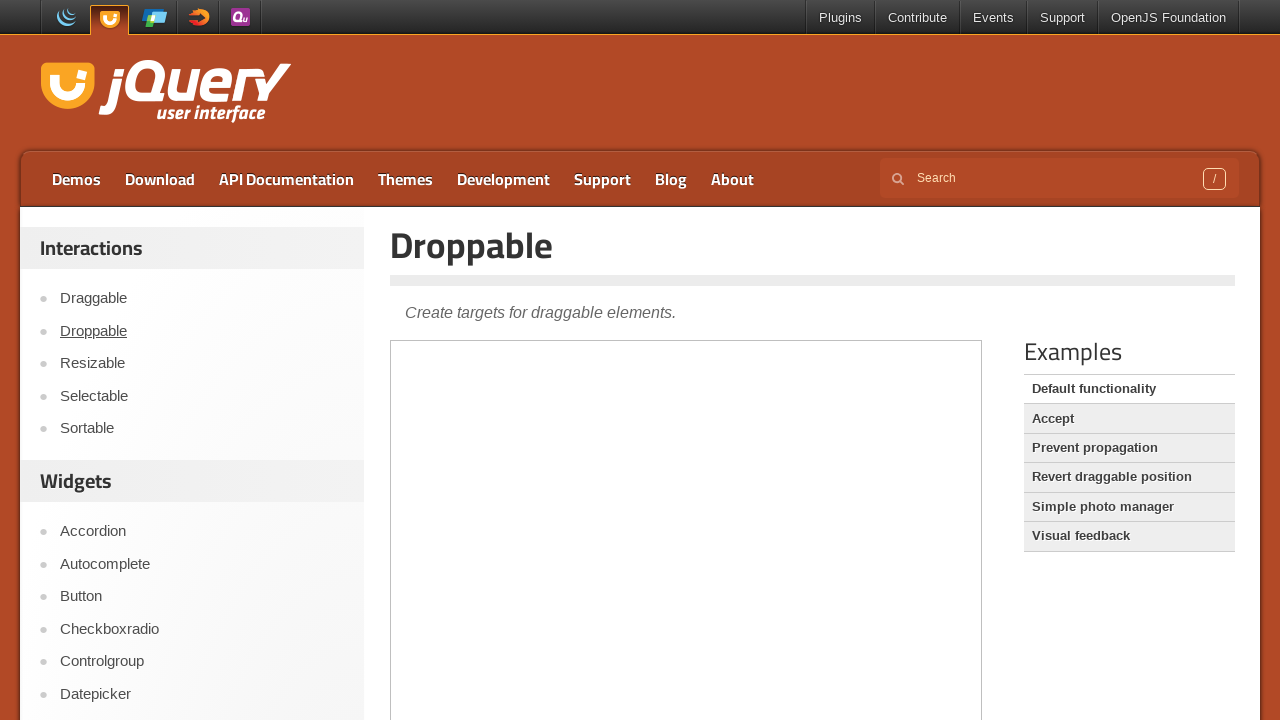

Waited for iframe to load
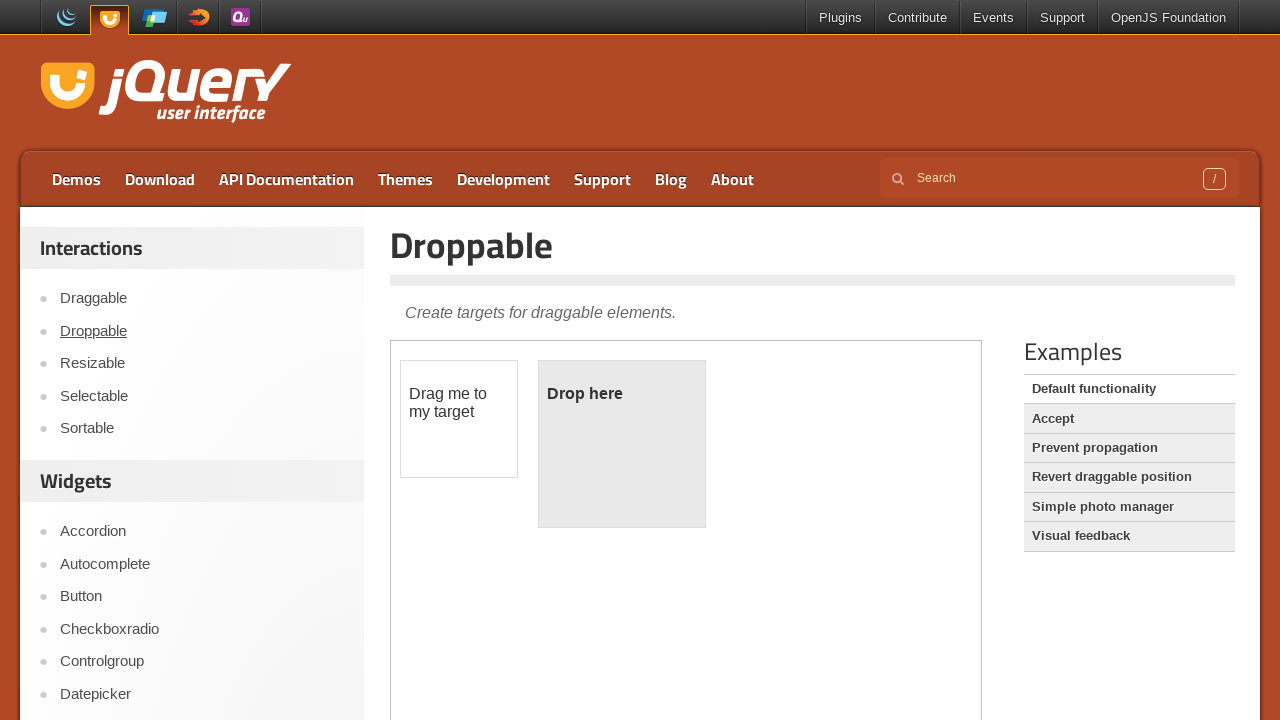

Located first iframe on page
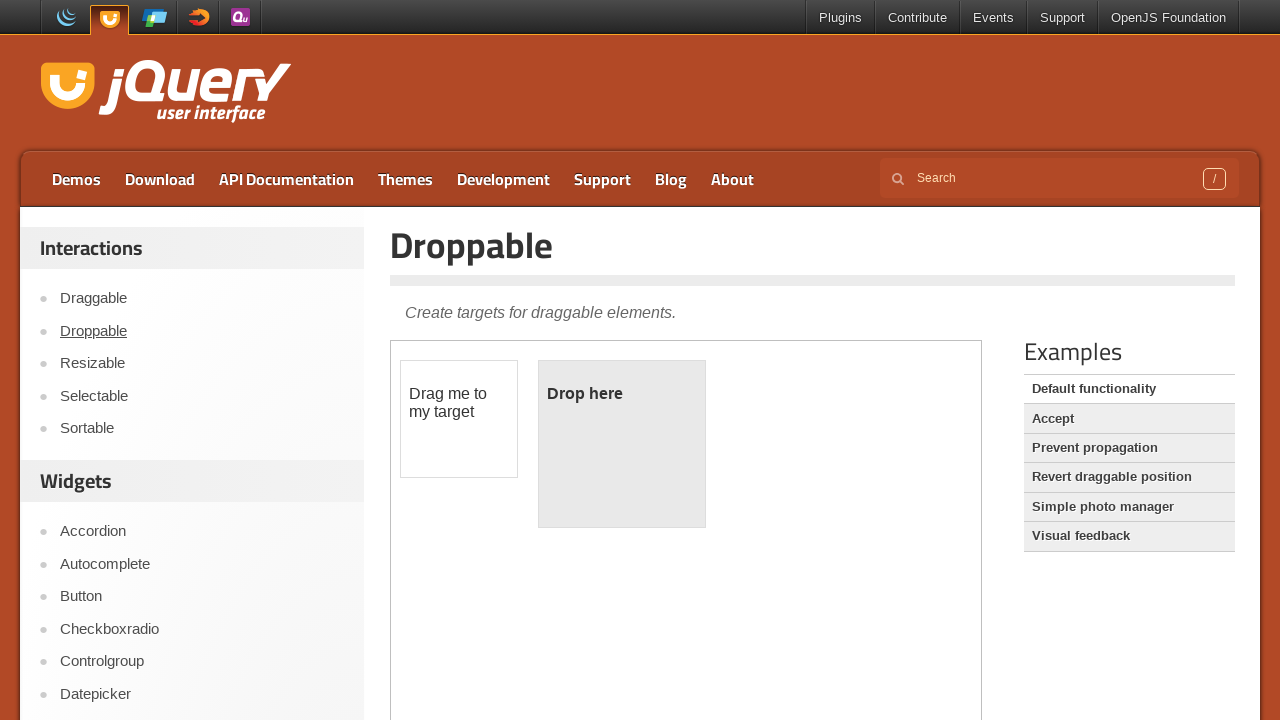

Located draggable element in iframe
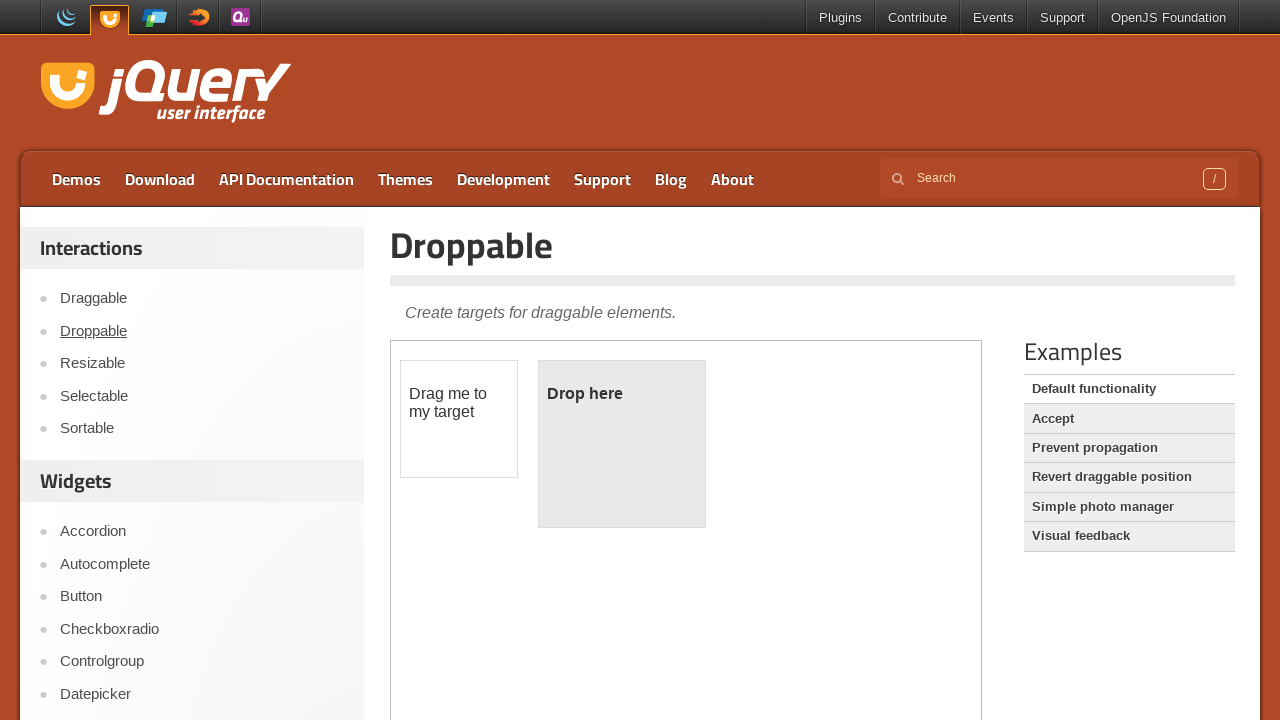

Located droppable target element in iframe
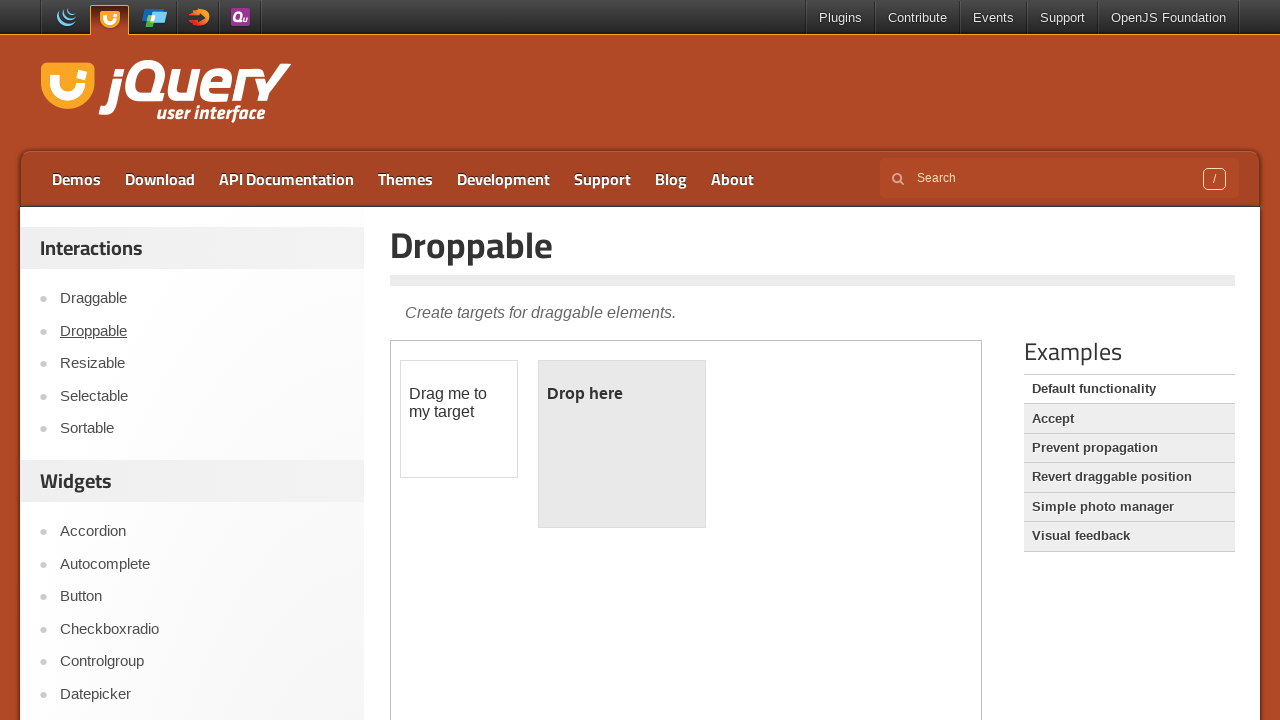

Dragged element to drop zone at (622, 444)
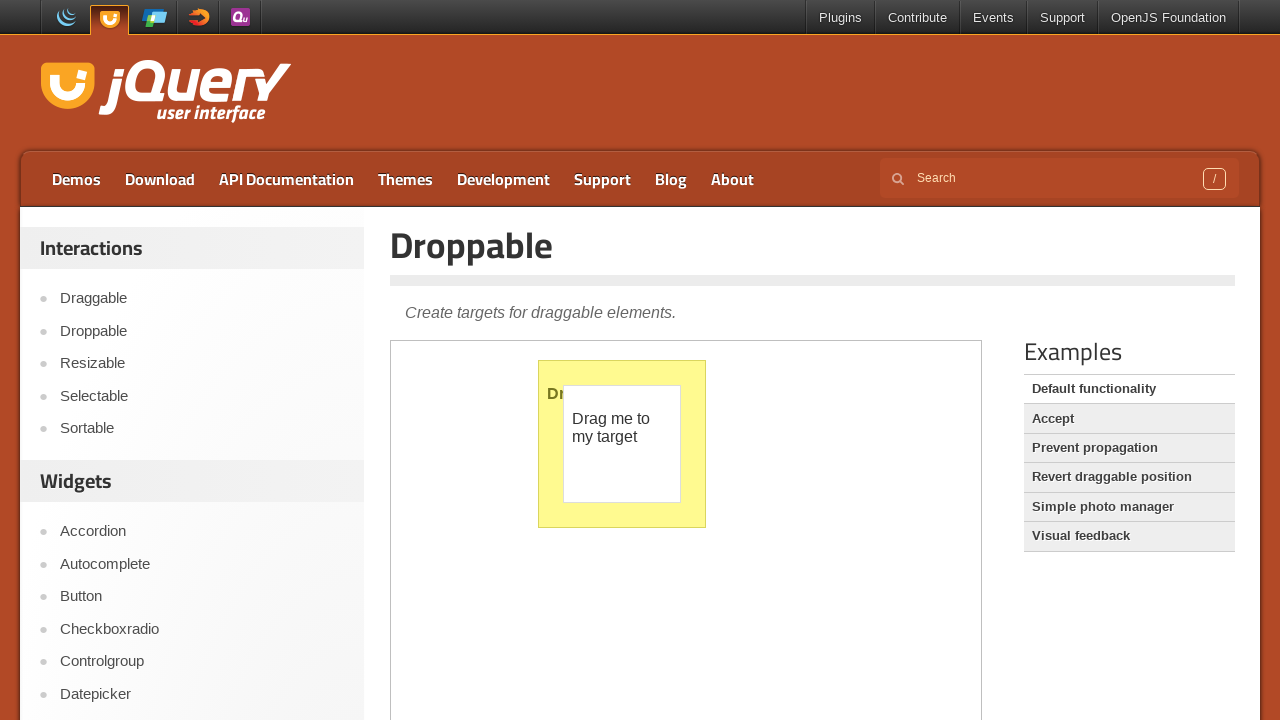

Clicked on Resizable link at (202, 364) on a:text('Resizable')
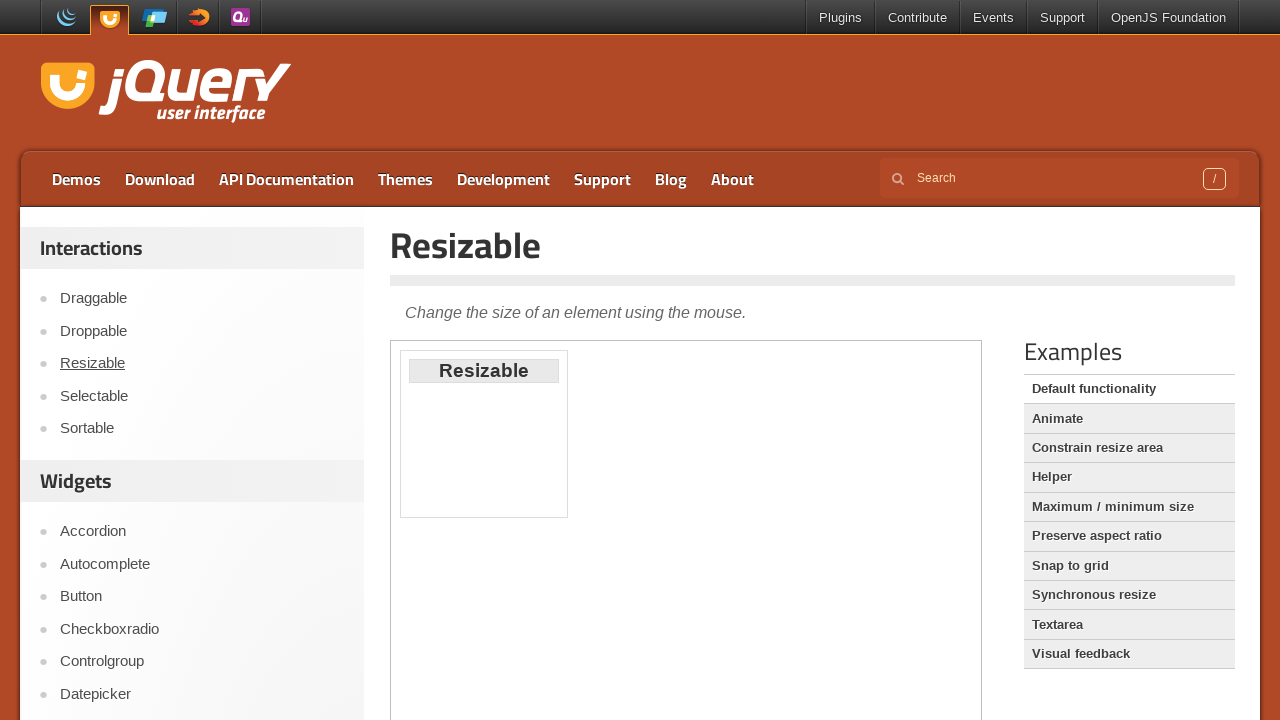

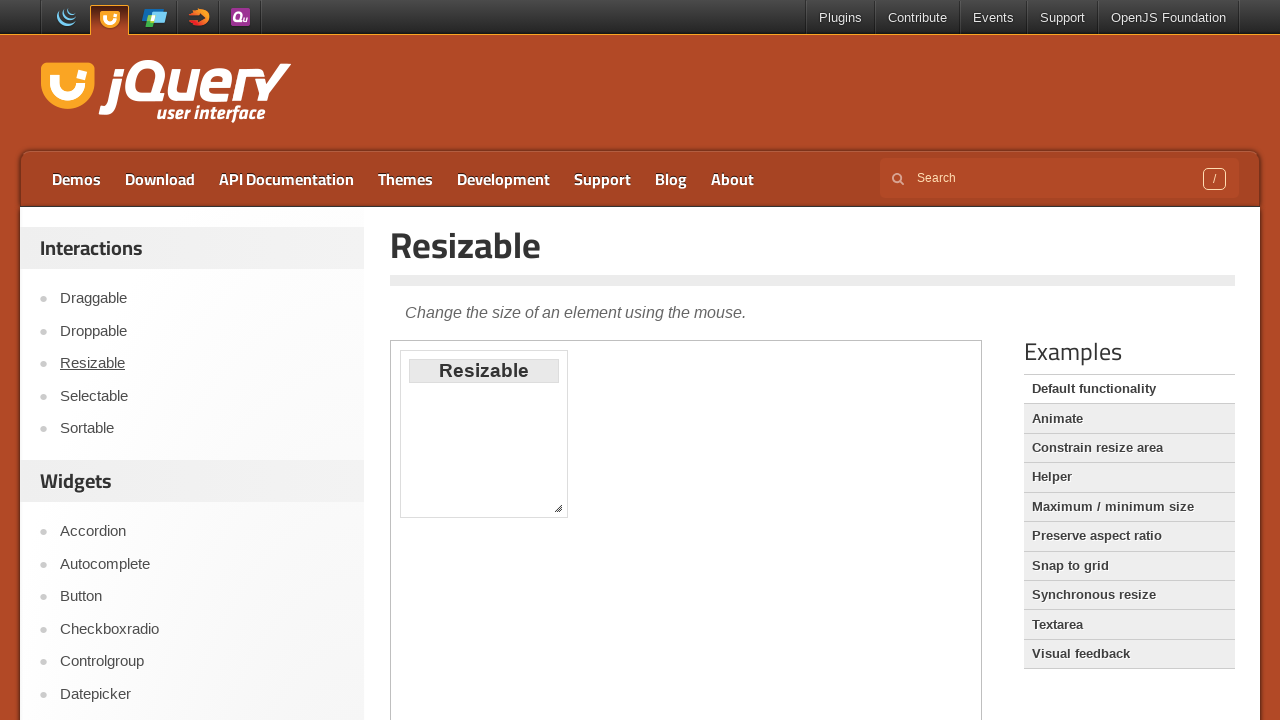